Tests clicking the first radio button on the radio button form page using ID selector

Starting URL: https://formy-project.herokuapp.com/radiobutton

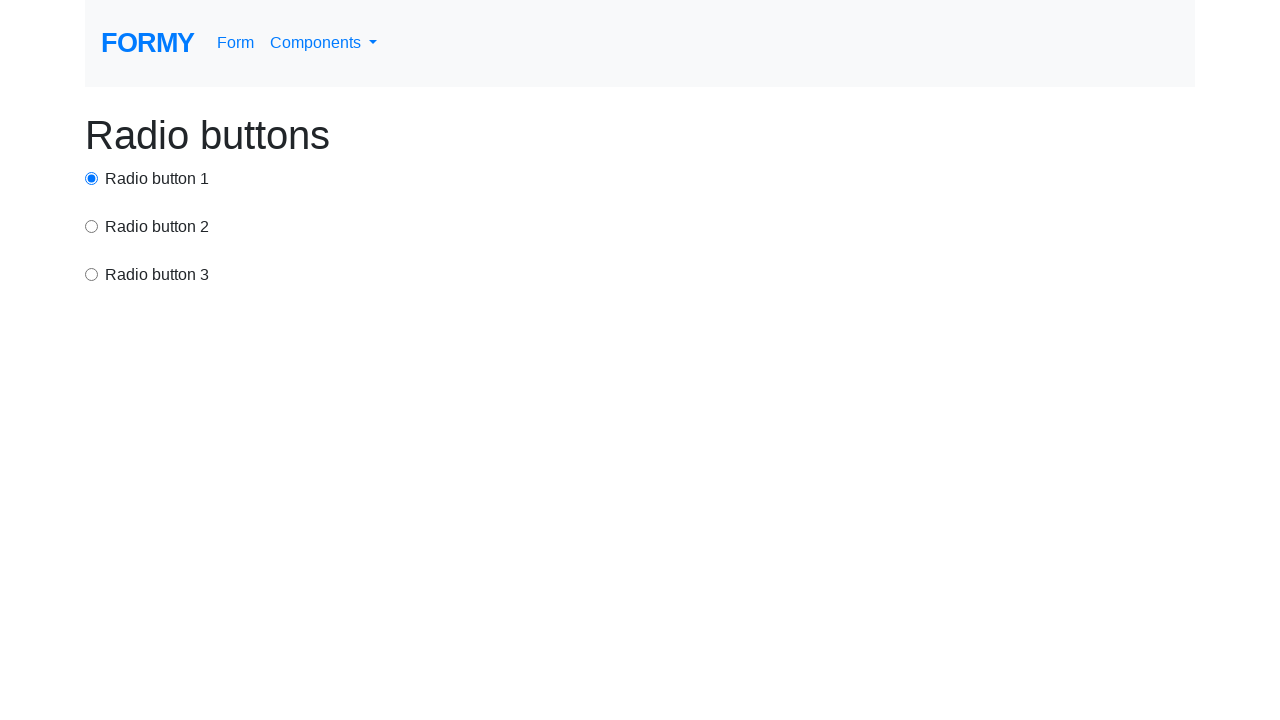

Clicked the first radio button using ID selector #radio-button-1 at (92, 178) on #radio-button-1
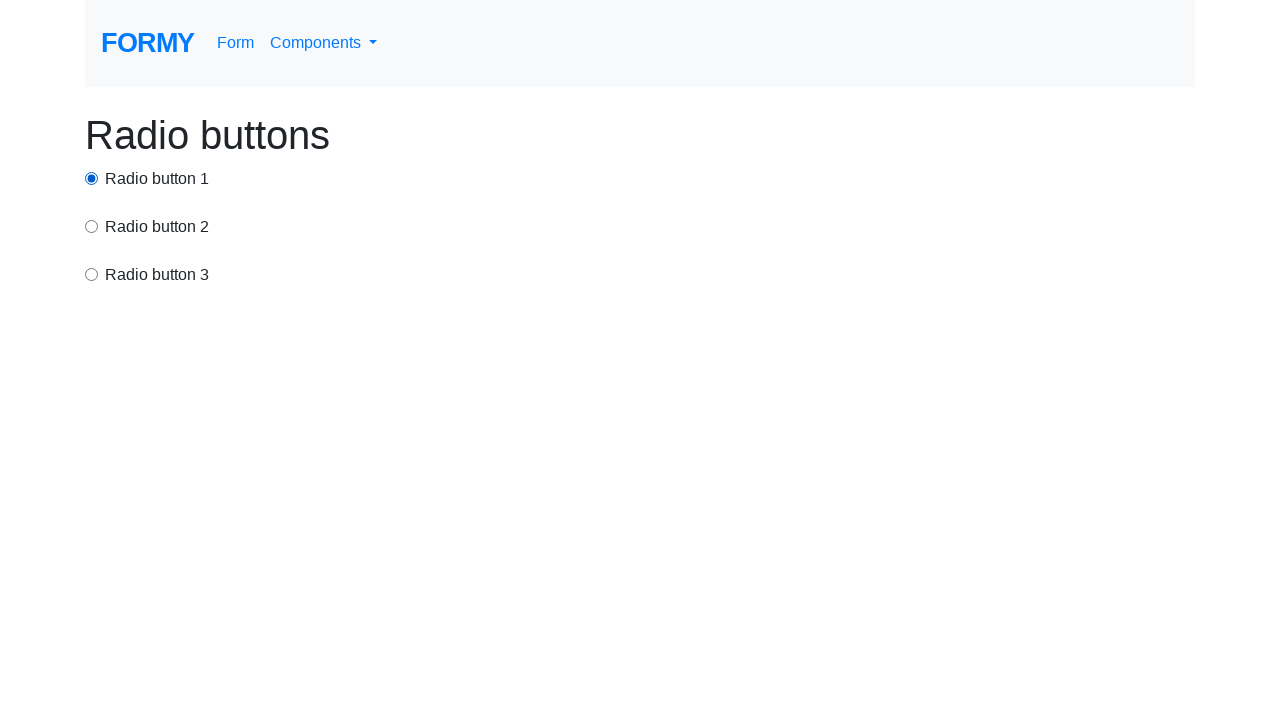

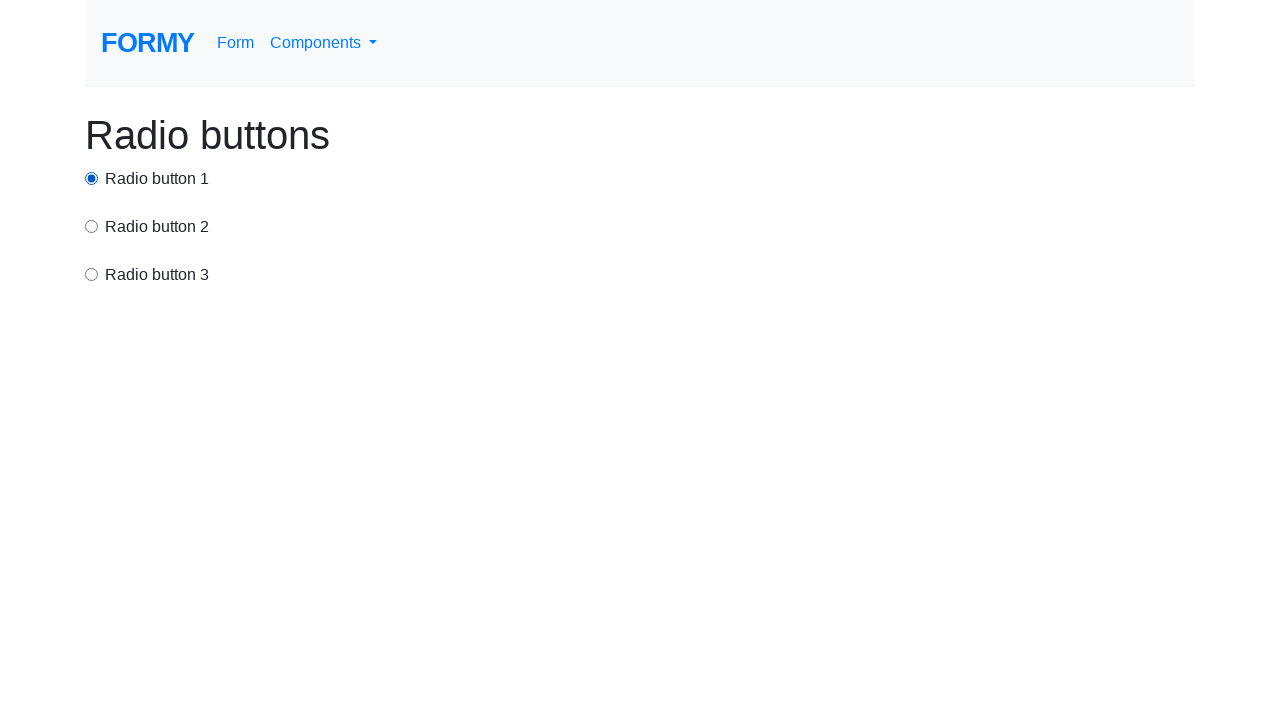